Tests pressing the space key on an element and verifies that the page correctly displays the key that was pressed.

Starting URL: http://the-internet.herokuapp.com/key_presses

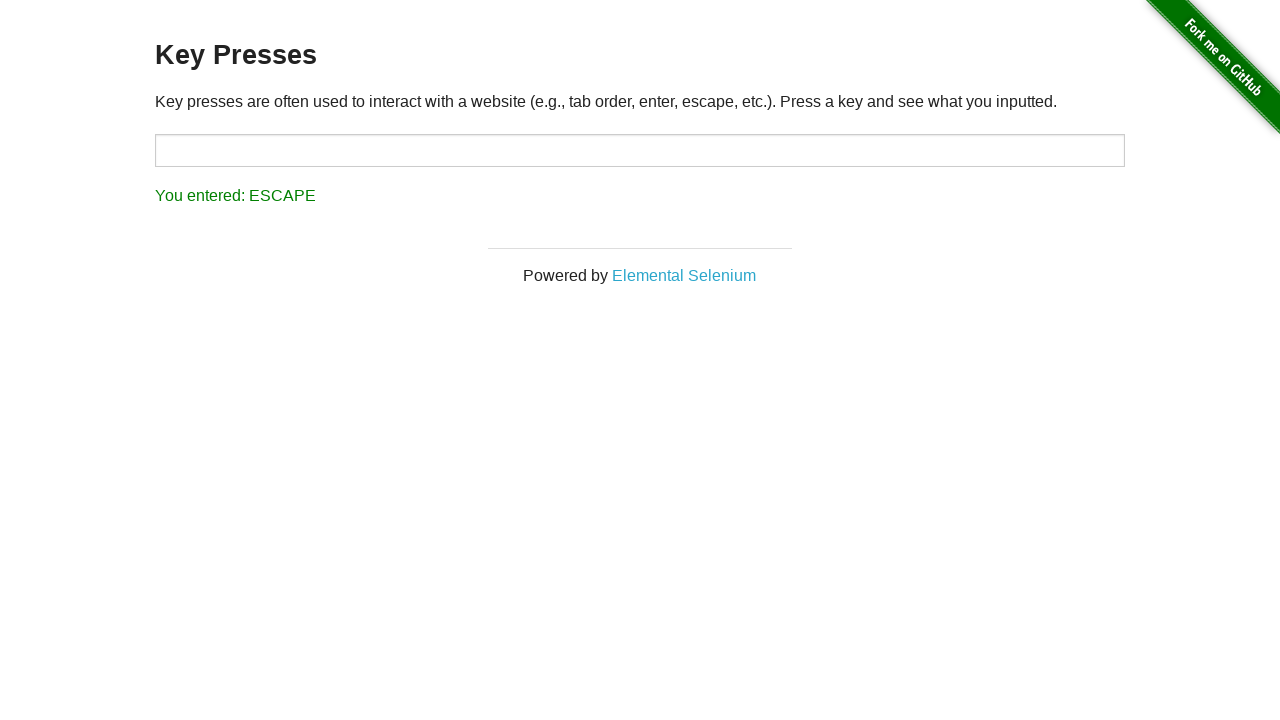

Pressed space key on target element on #target
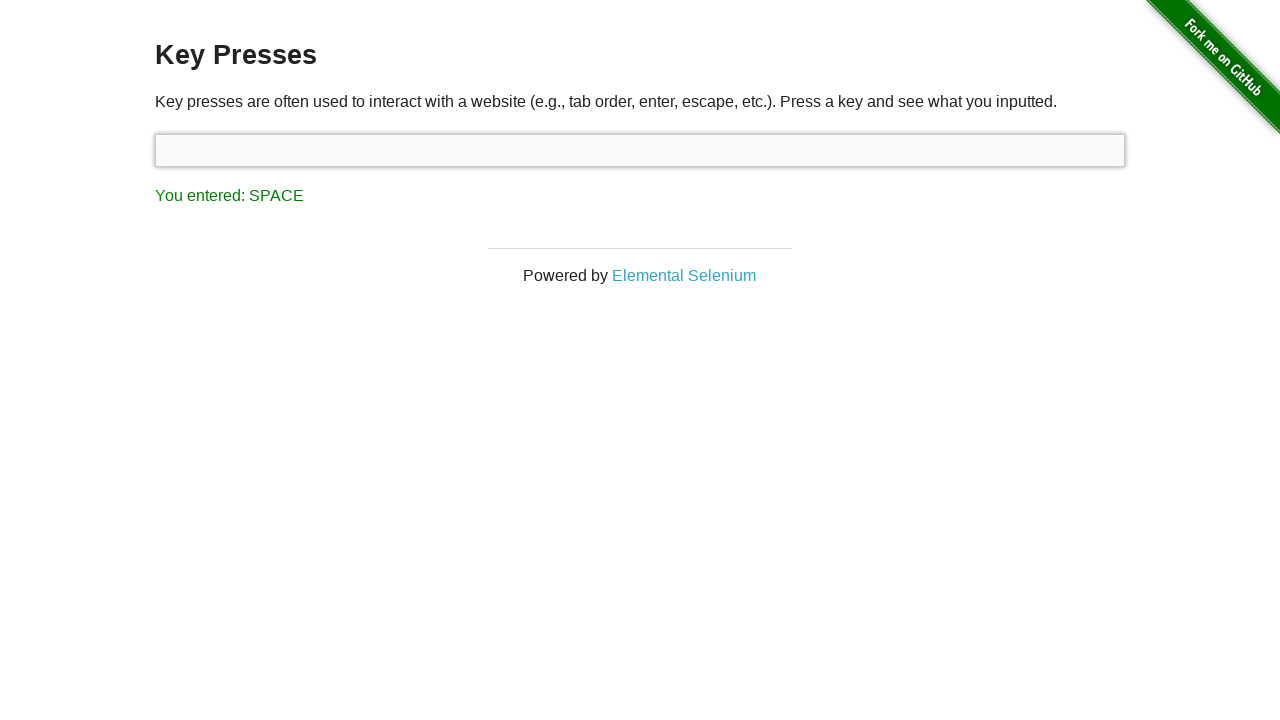

Result element appeared on page
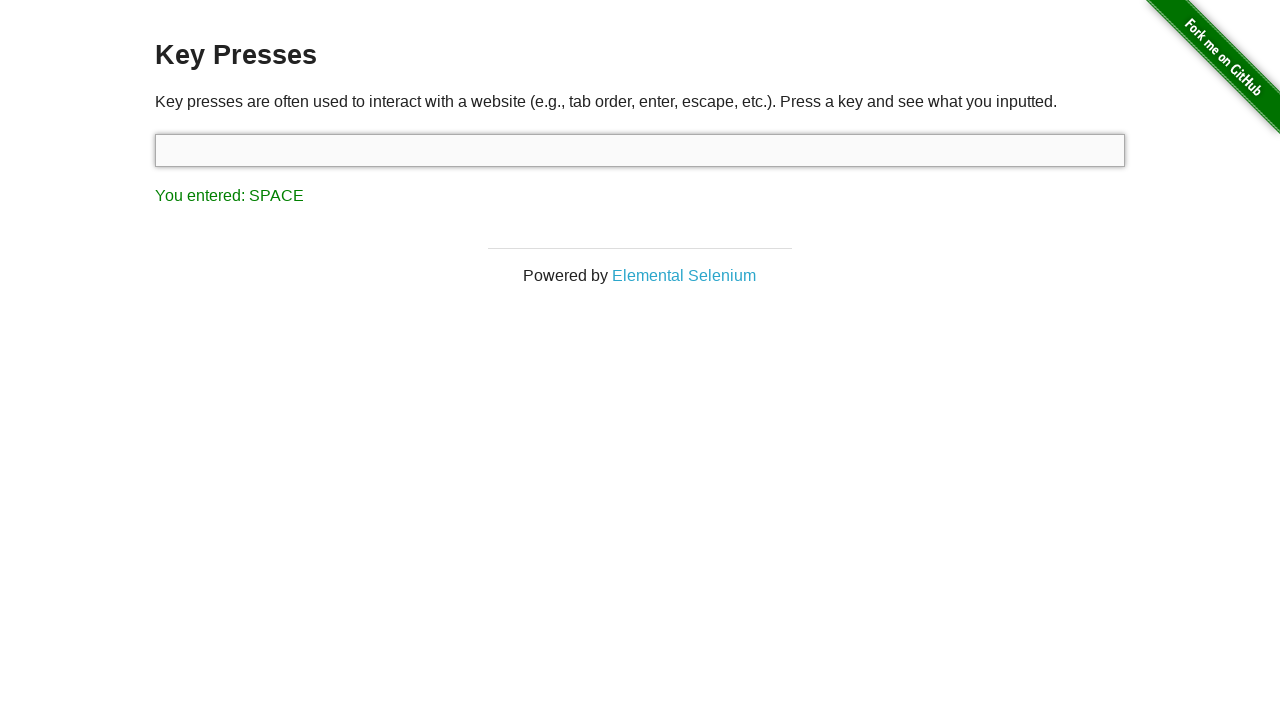

Retrieved result text content
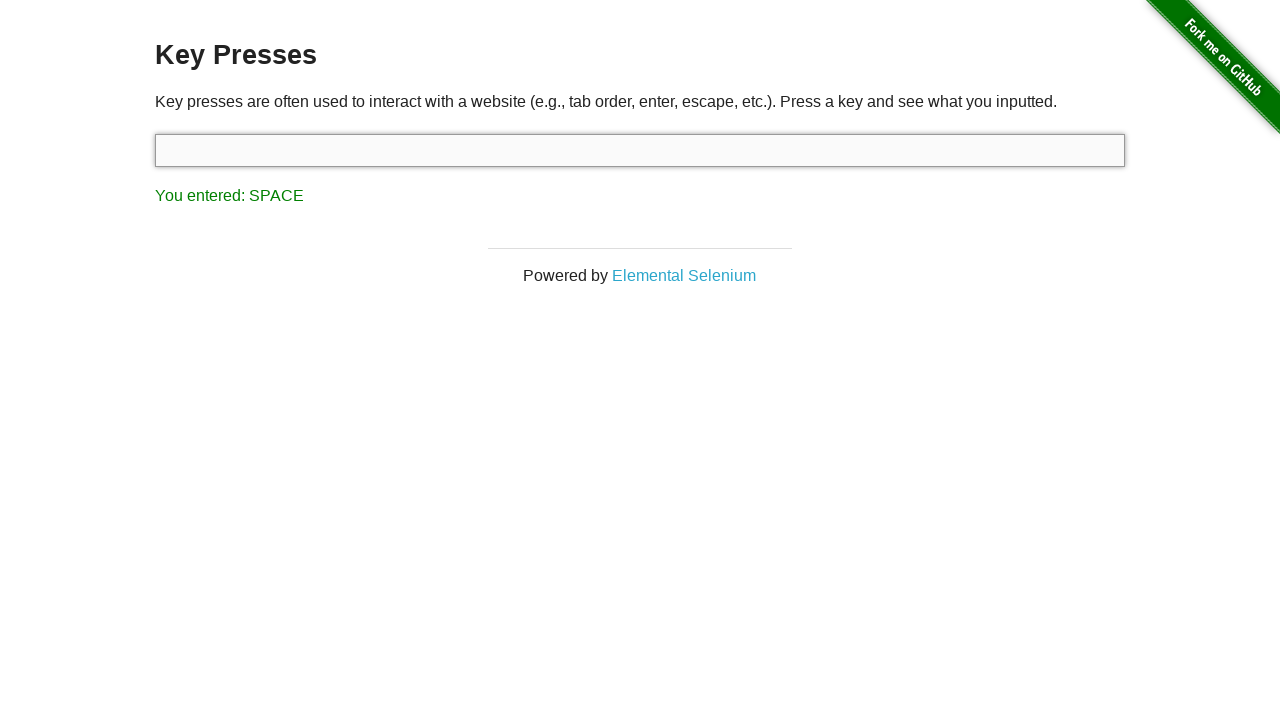

Verified result text shows 'You entered: SPACE'
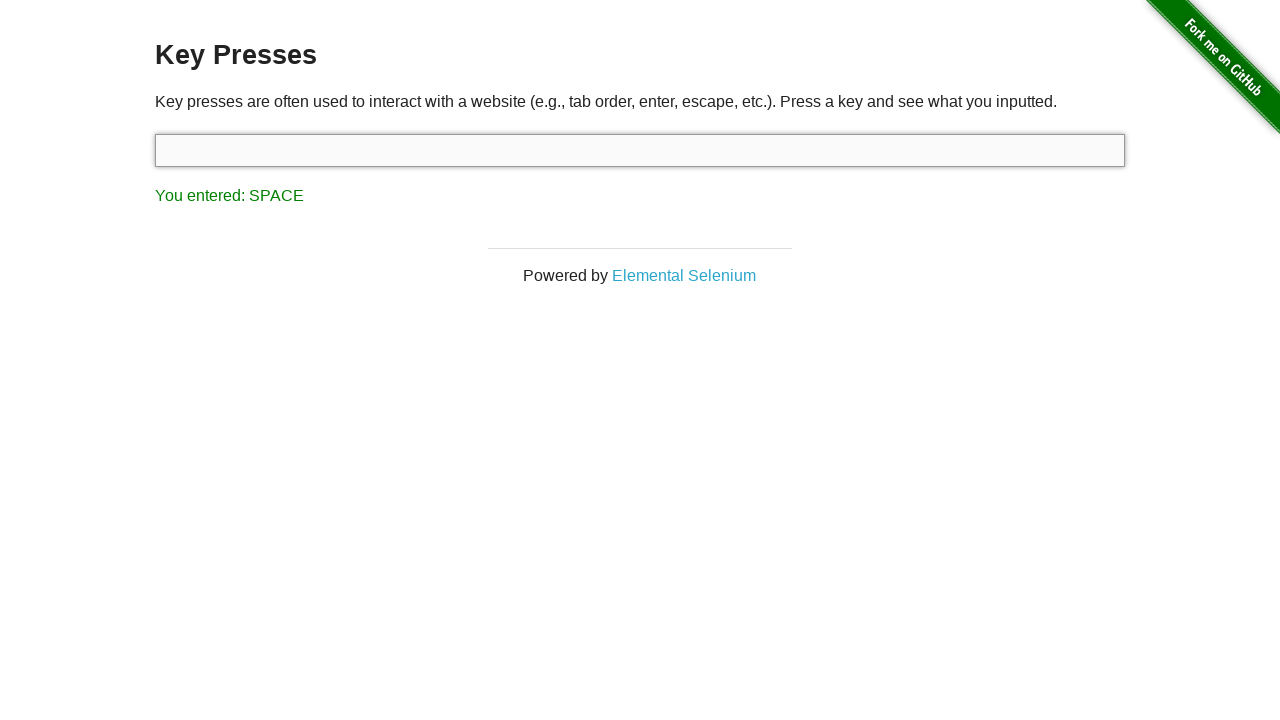

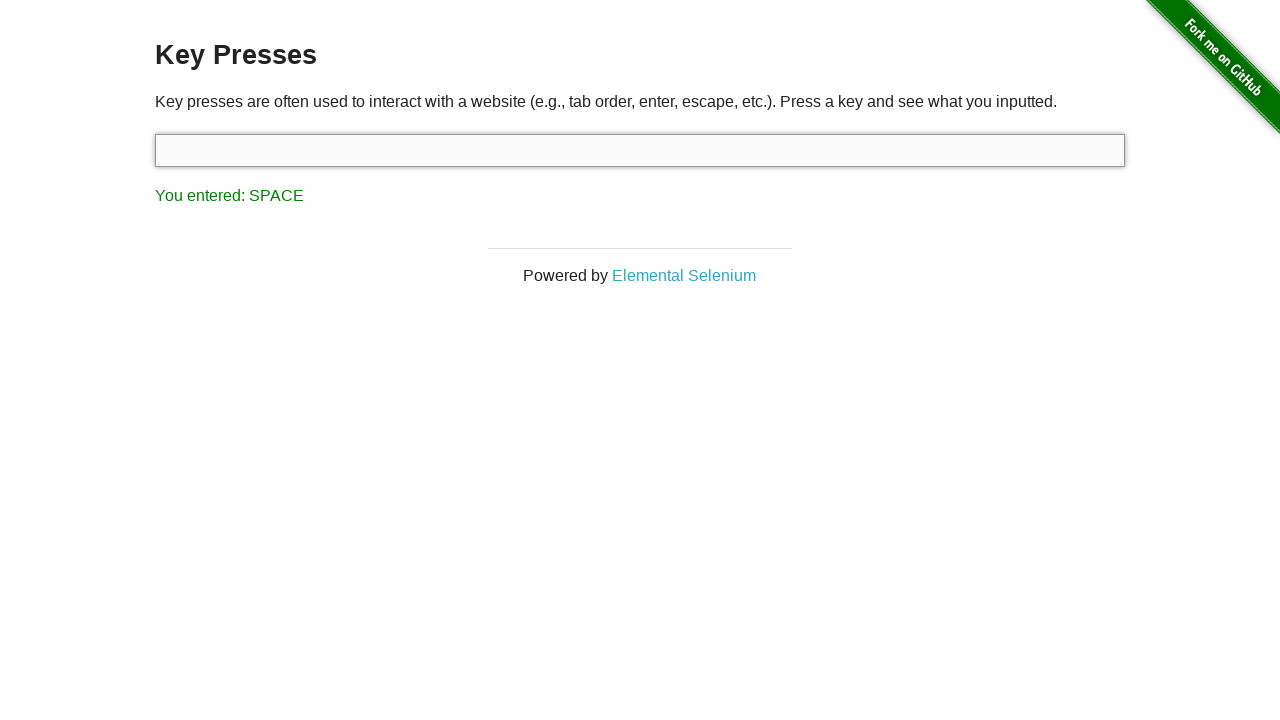